Tests the contact form functionality by navigating to the contact page, filling out the form fields, and submitting the form

Starting URL: https://alchemy.hguy.co/lms

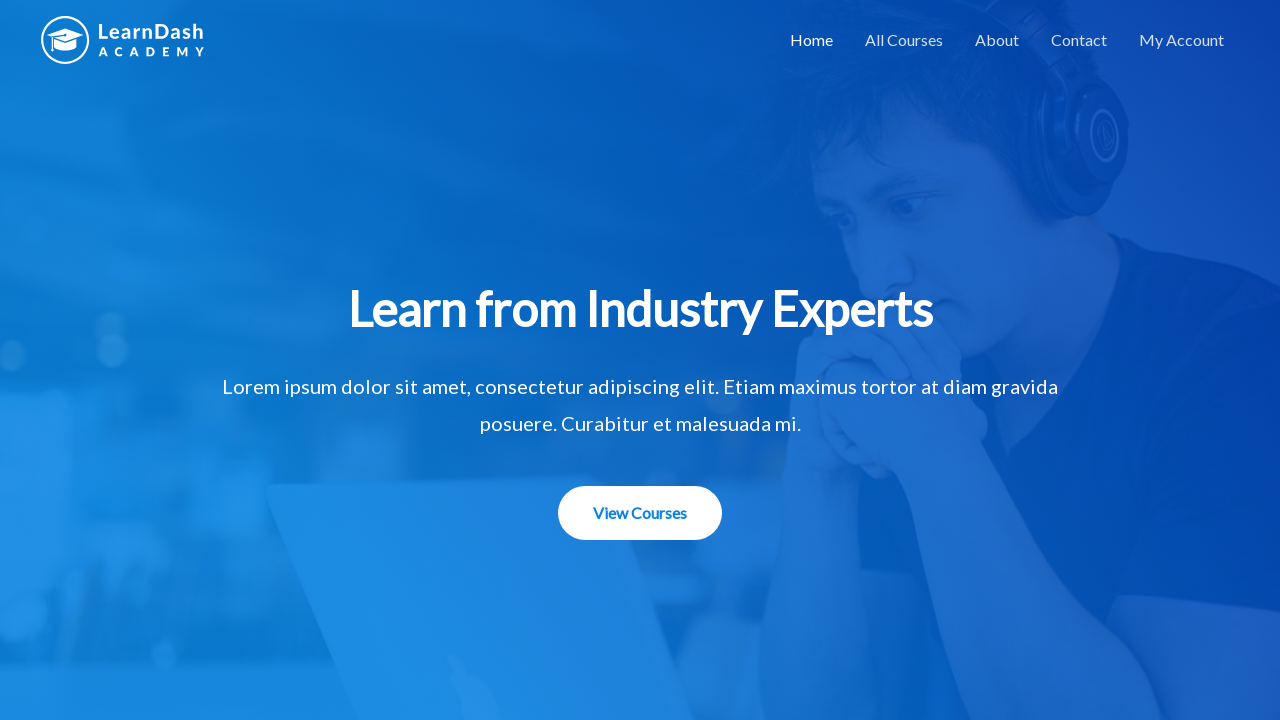

Clicked on contact page menu item at (1079, 40) on xpath=//*[@id='menu-item-1506']/a
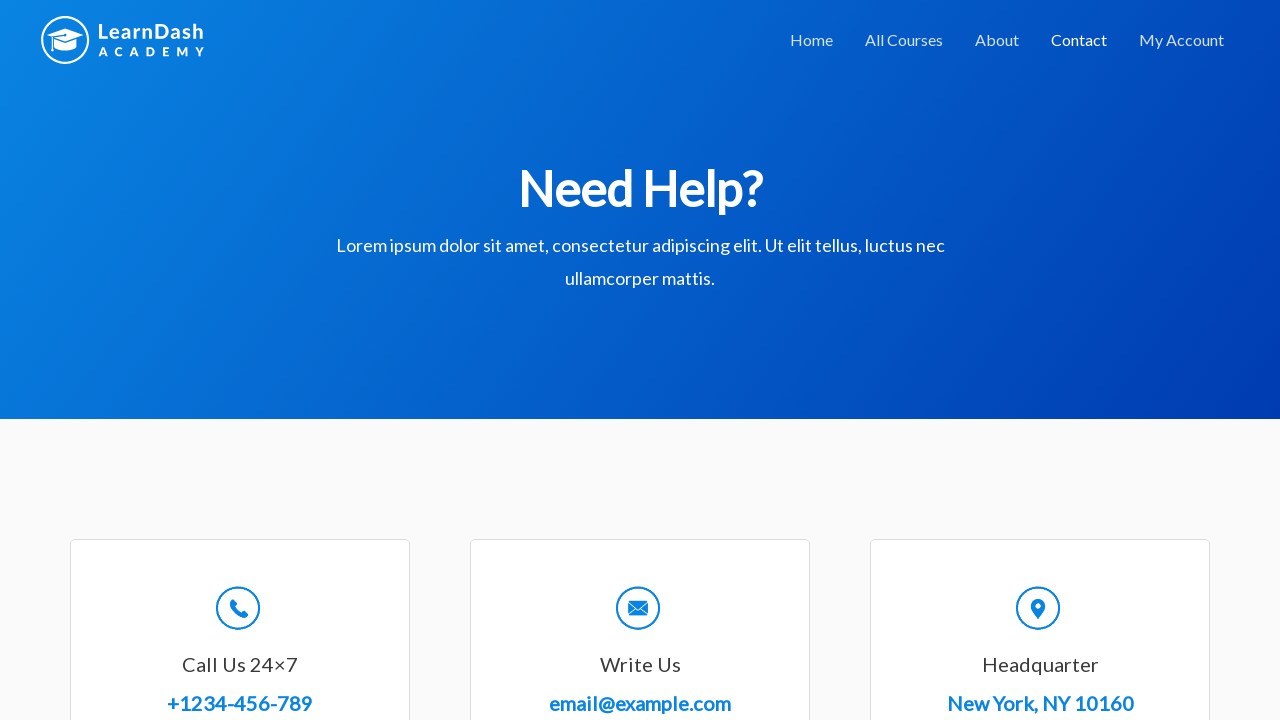

Contact page DOM content loaded
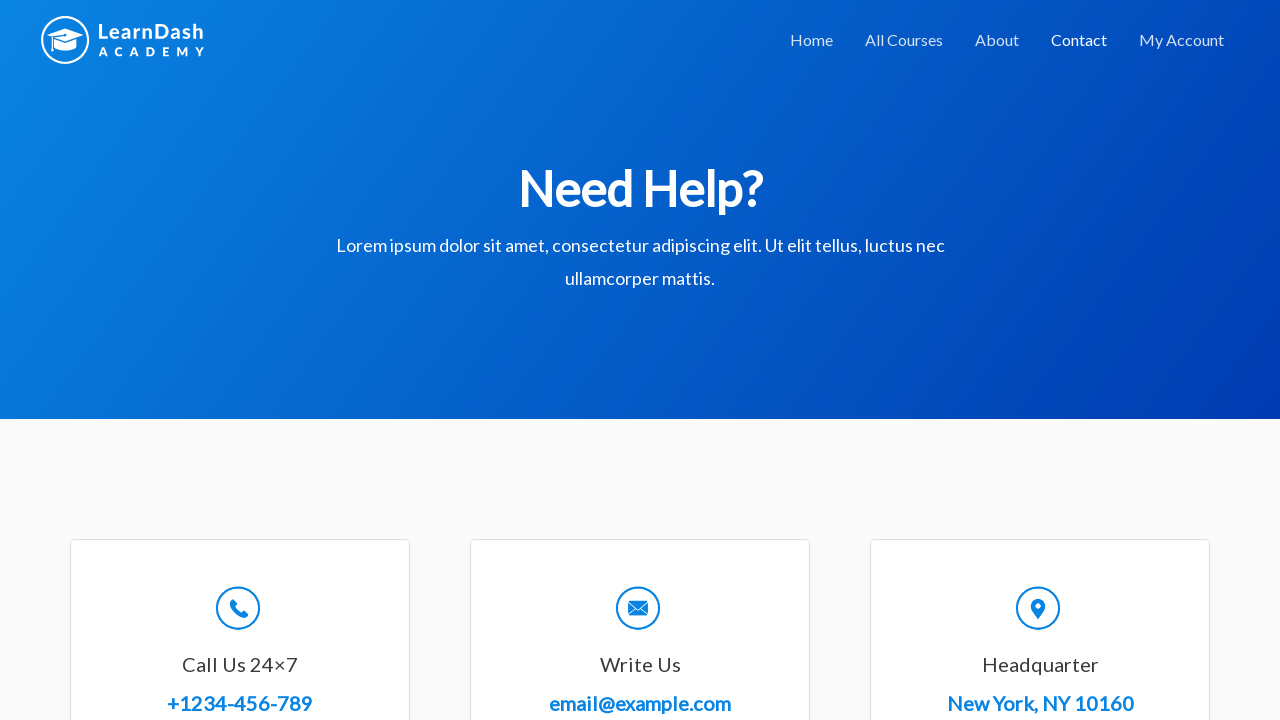

Verified page title is 'Contact – Alchemy LMS'
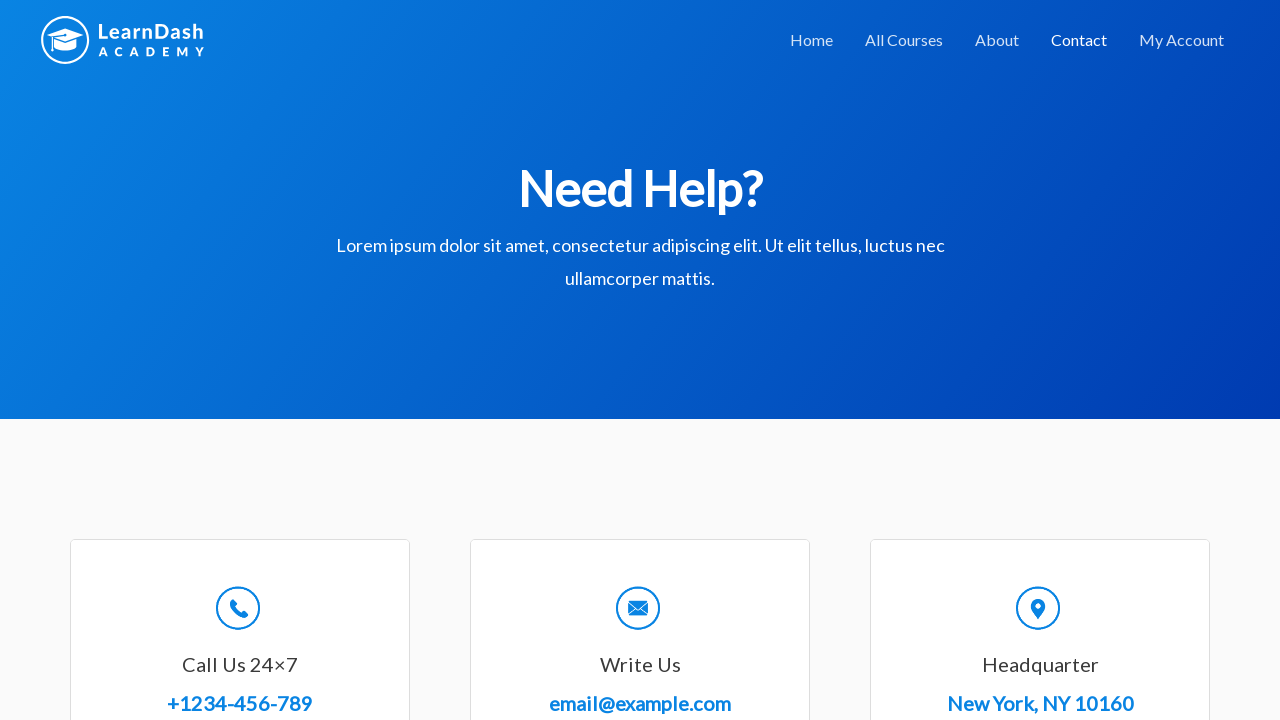

Filled in name field with 'John Smith' on #wpforms-8-field_0
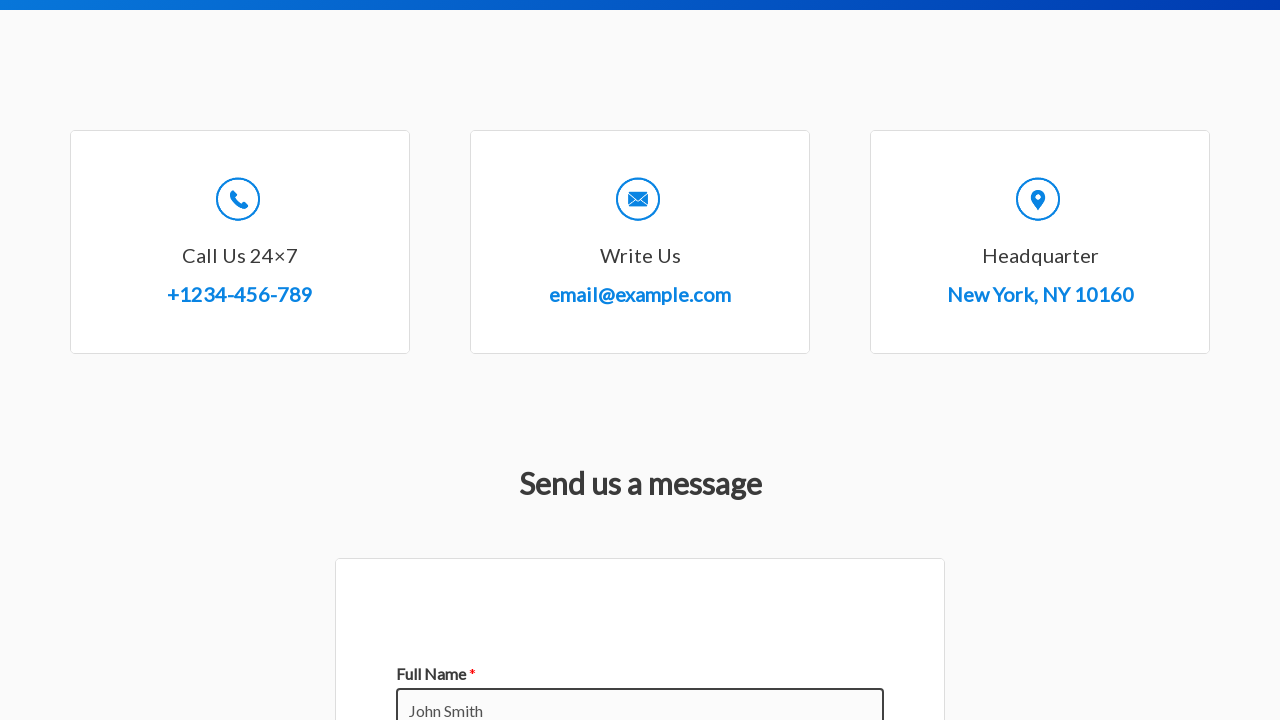

Filled in email field with 'john.smith@example.com' on #wpforms-8-field_1
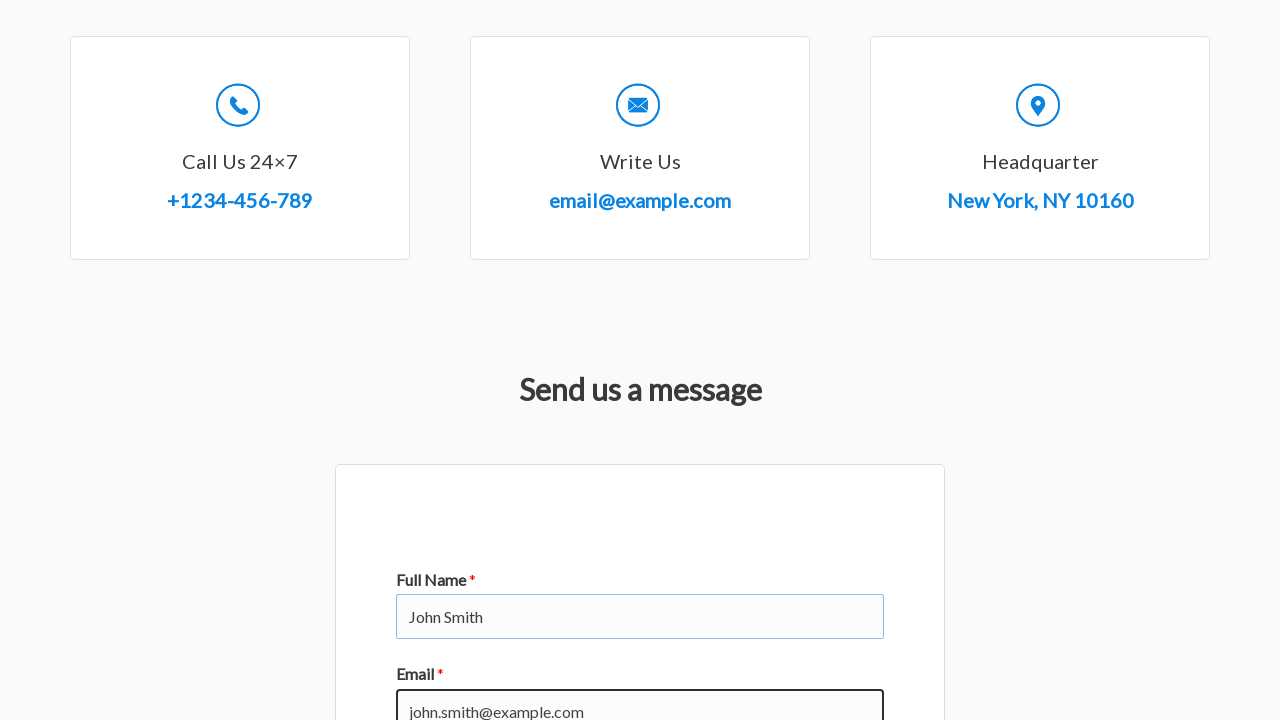

Filled in subject field with 'Product Inquiry' on #wpforms-8-field_3
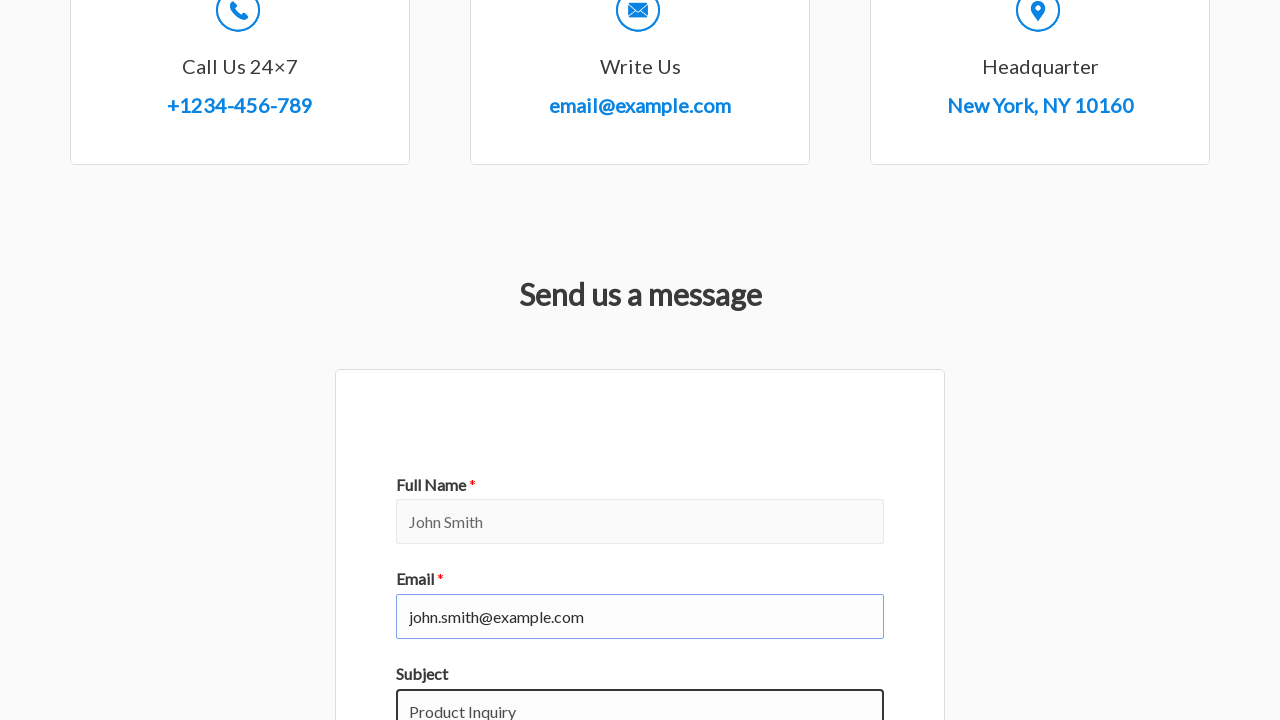

Filled in message field with inquiry text on #wpforms-8-field_2
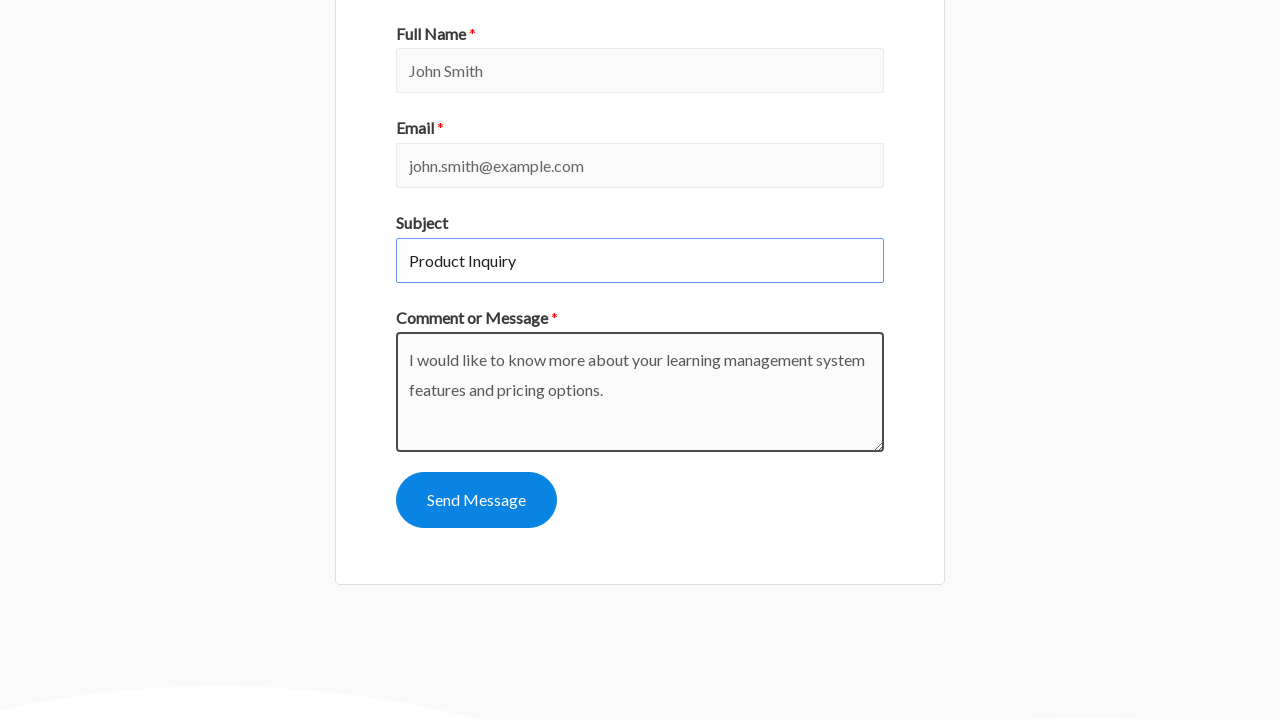

Clicked submit button to submit contact form at (476, 500) on #wpforms-submit-8
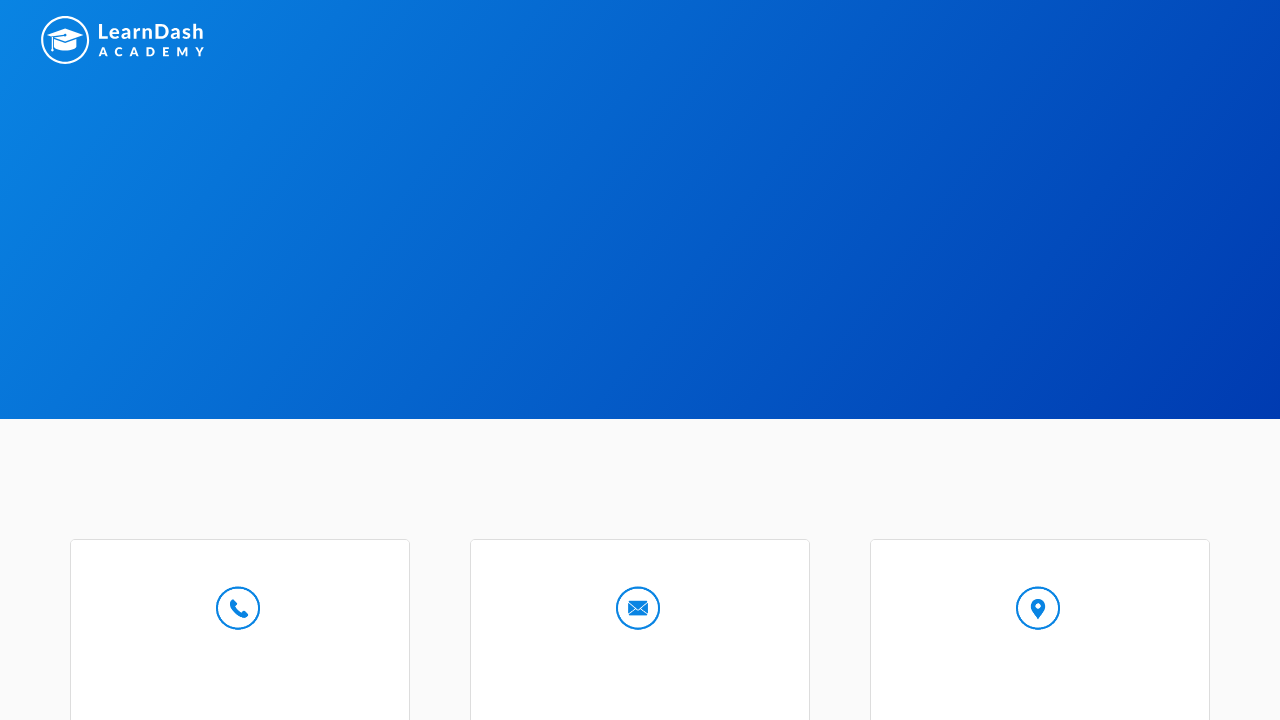

Contact form confirmation message appeared
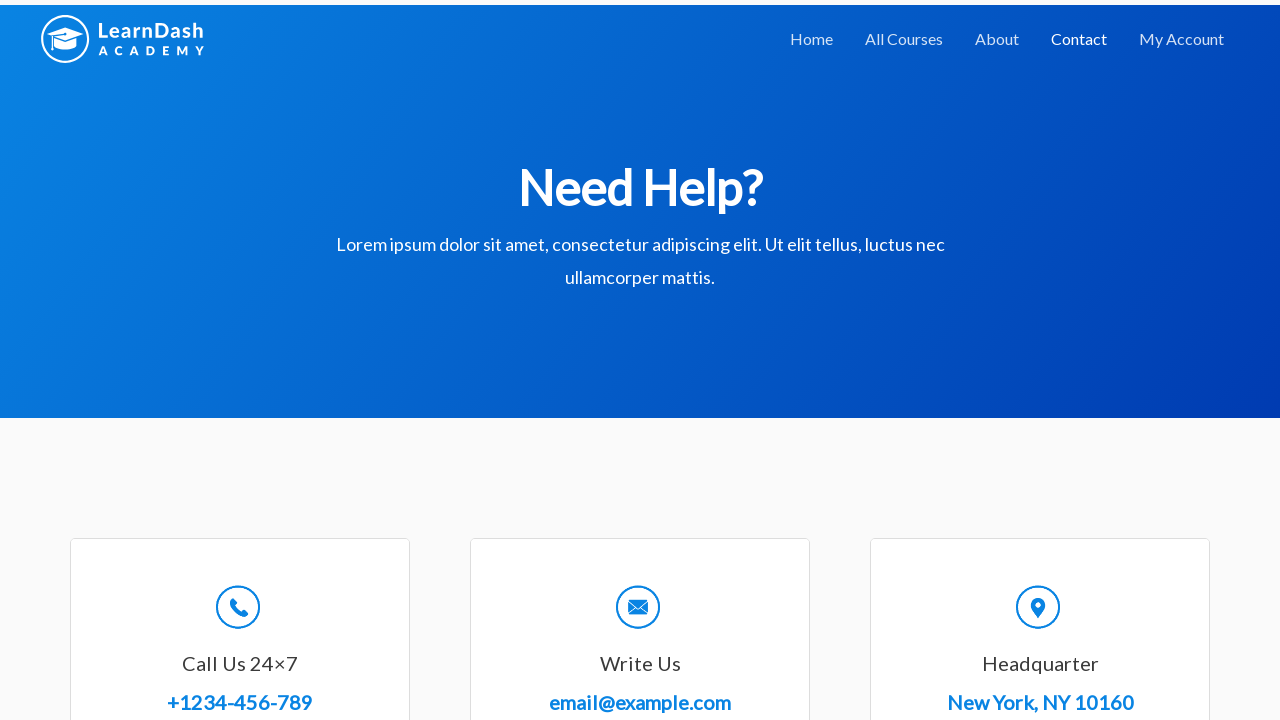

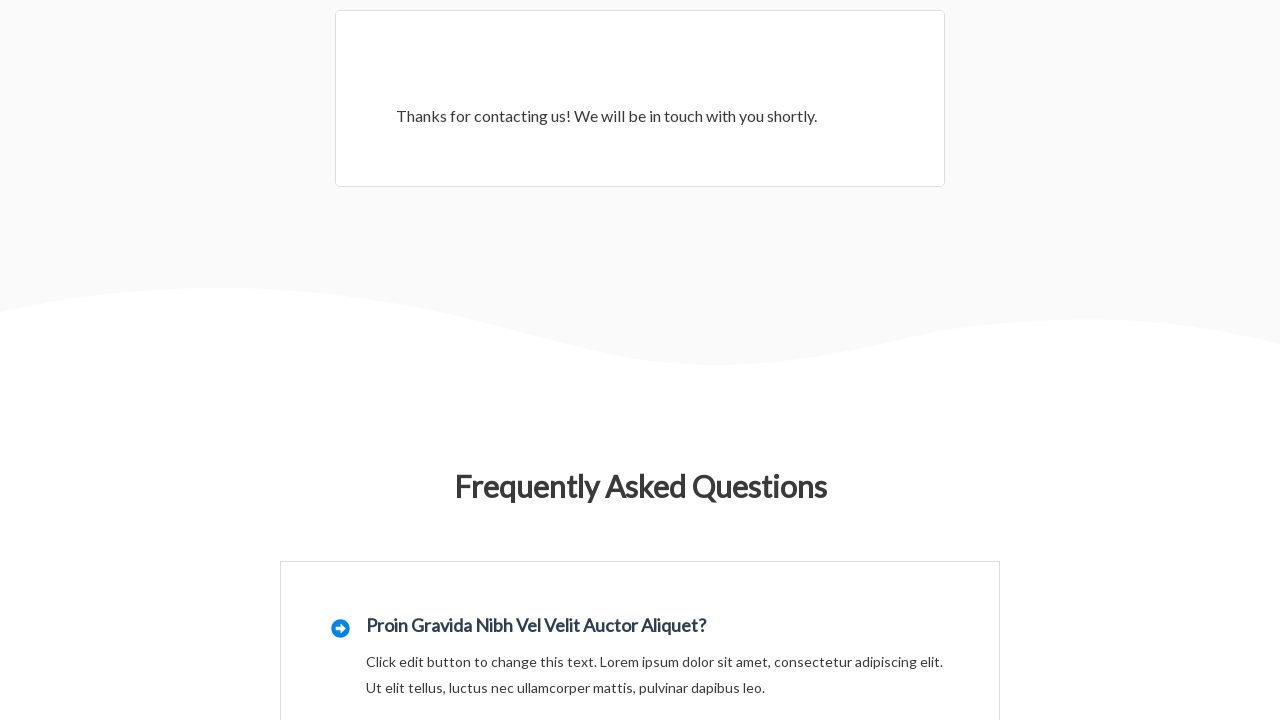